Tests alert handling functionality by triggering different alert types and interacting with them (accepting and dismissing)

Starting URL: https://rahulshettyacademy.com/AutomationPractice/

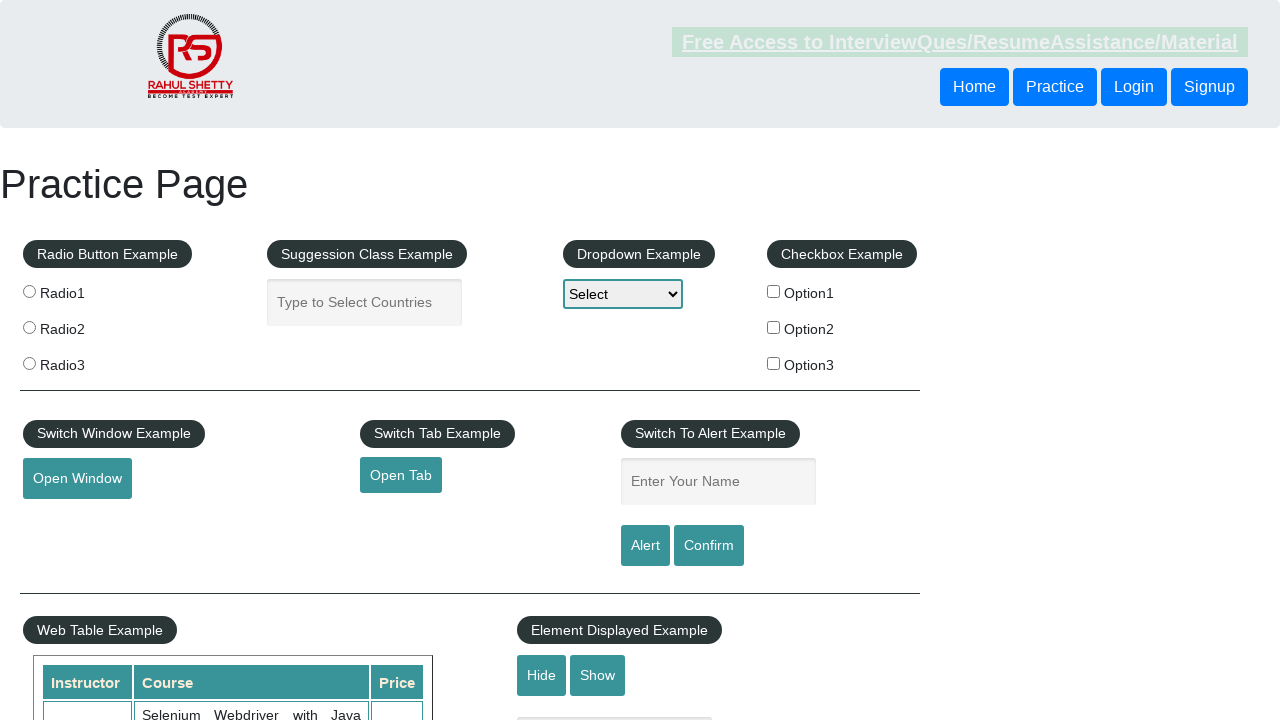

Filled name field with 'test alert' on input[name='enter-name']
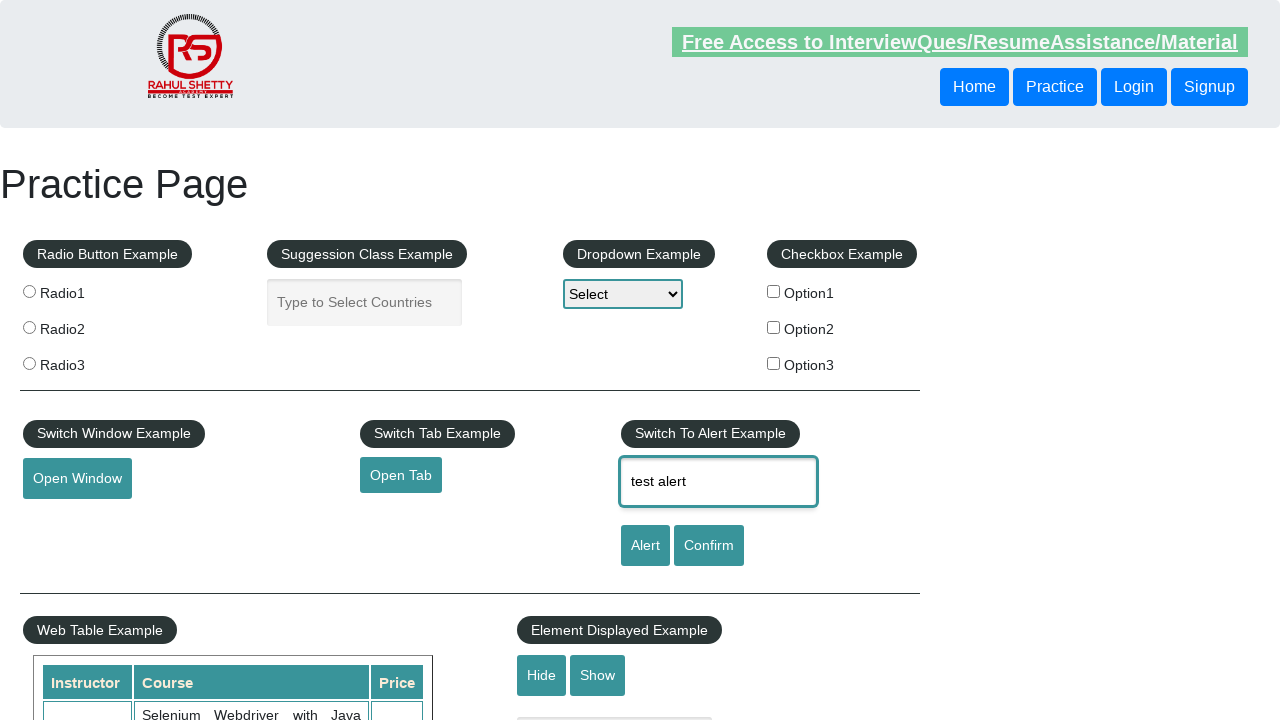

Clicked alert button to trigger simple alert at (645, 546) on #alertbtn
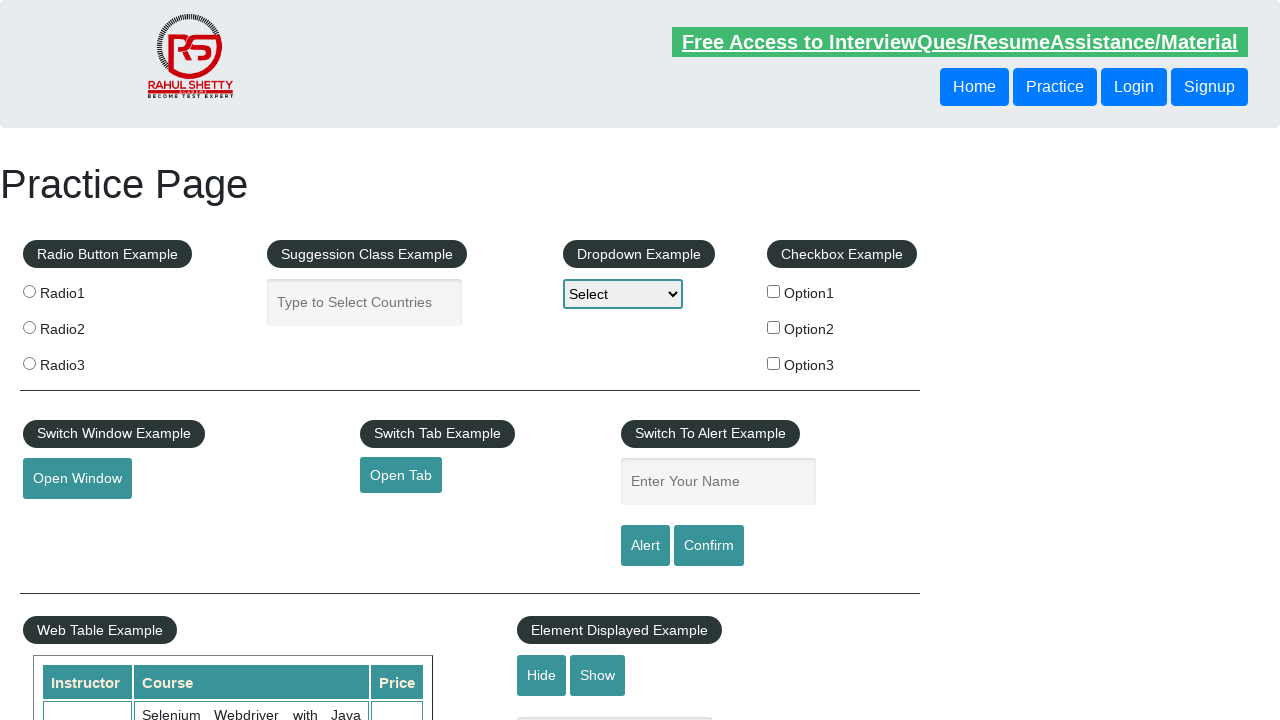

Set up handler to accept alert dialogs
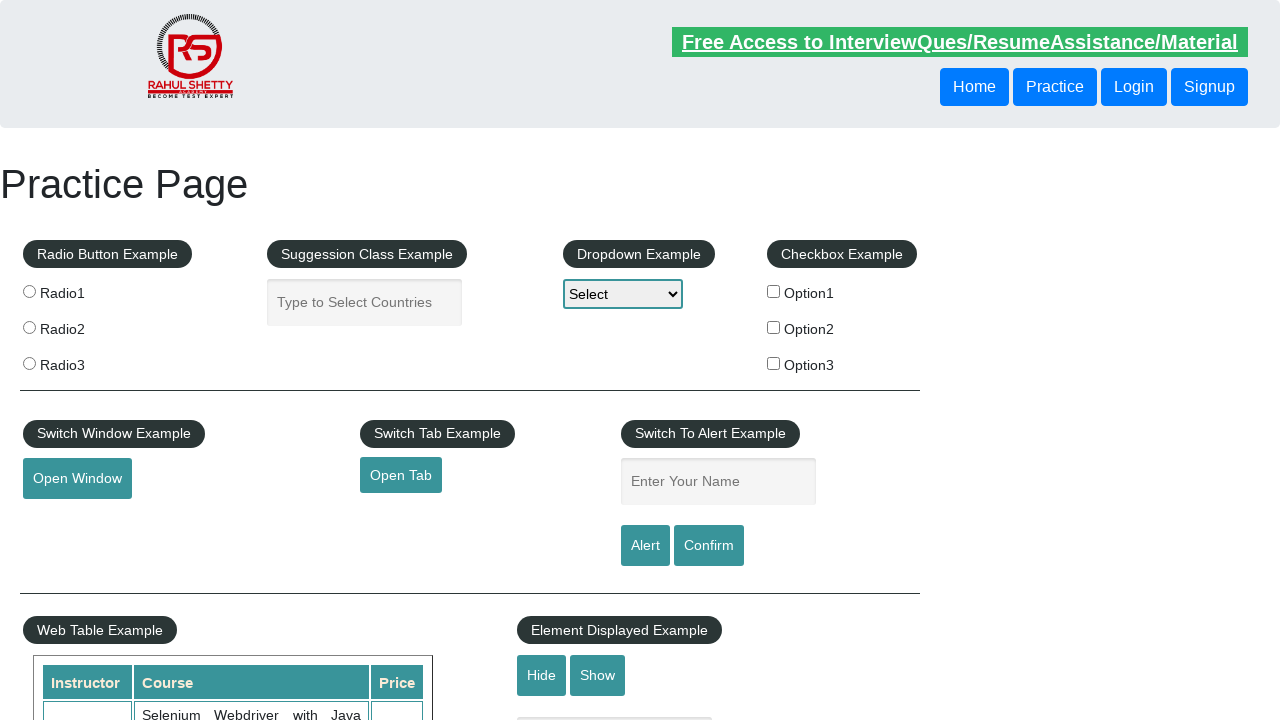

Clicked confirm button to trigger confirmation dialog at (709, 546) on #confirmbtn
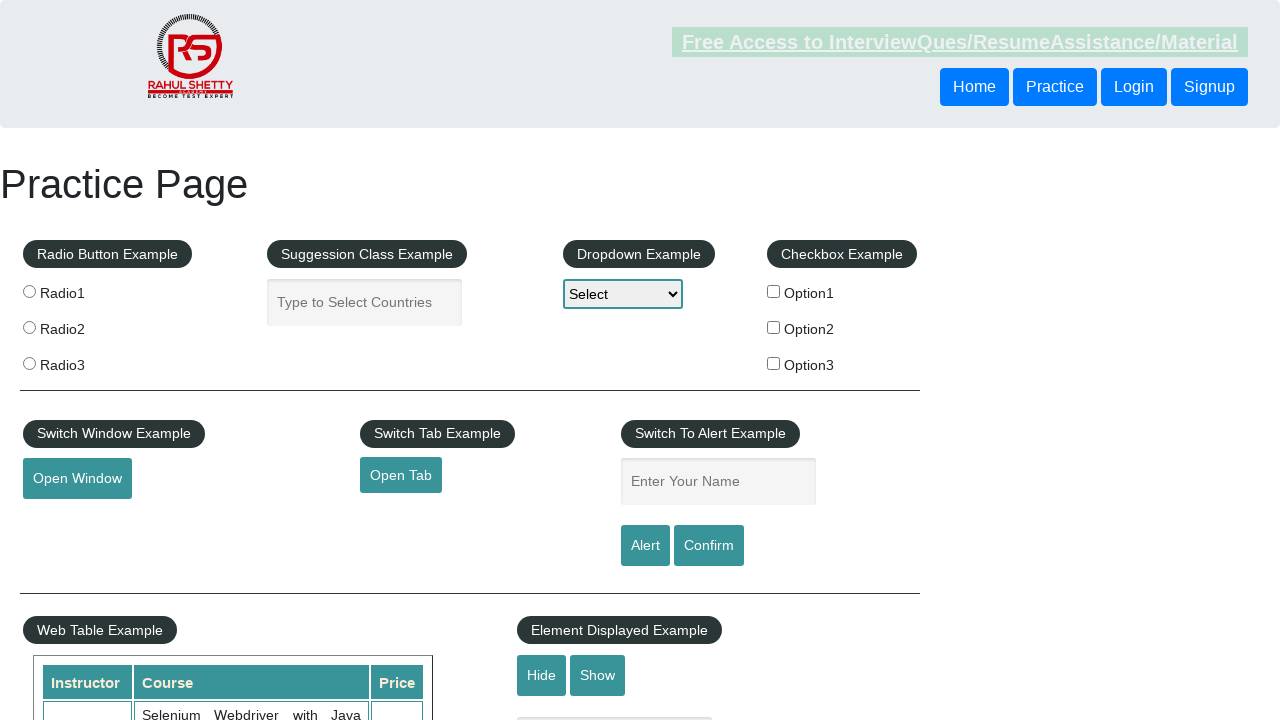

Set up handler to dismiss confirmation dialog
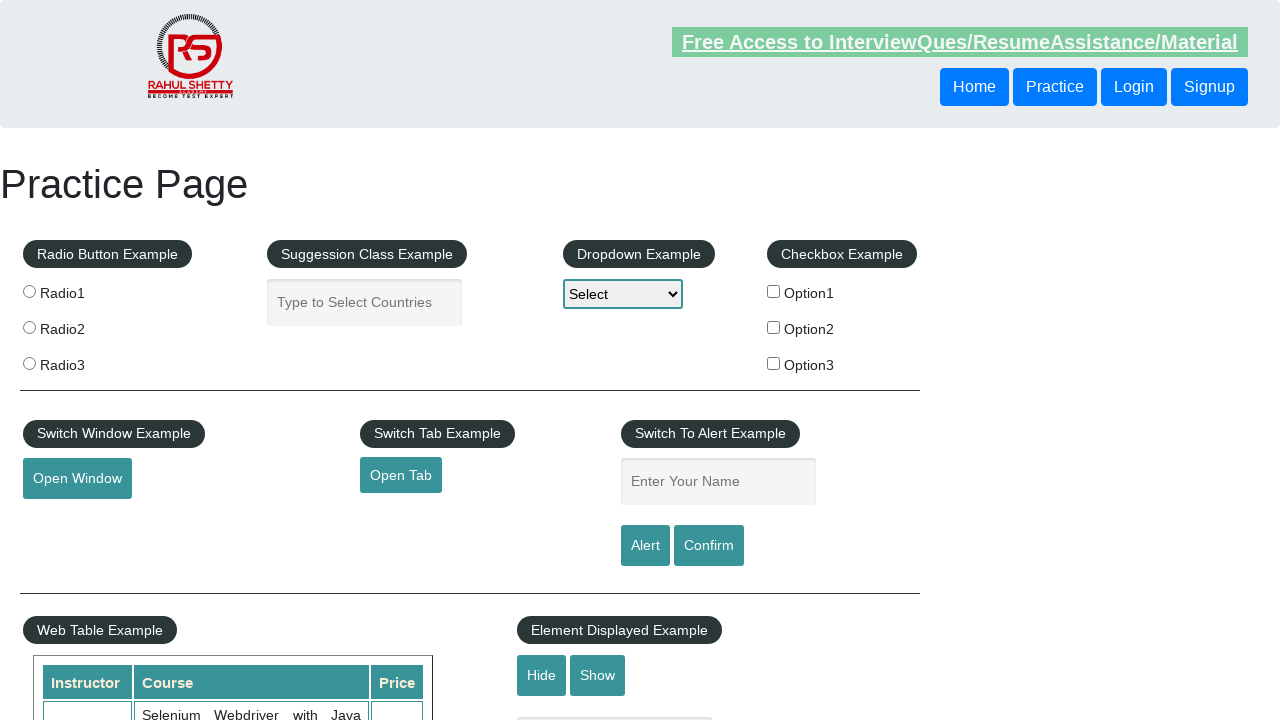

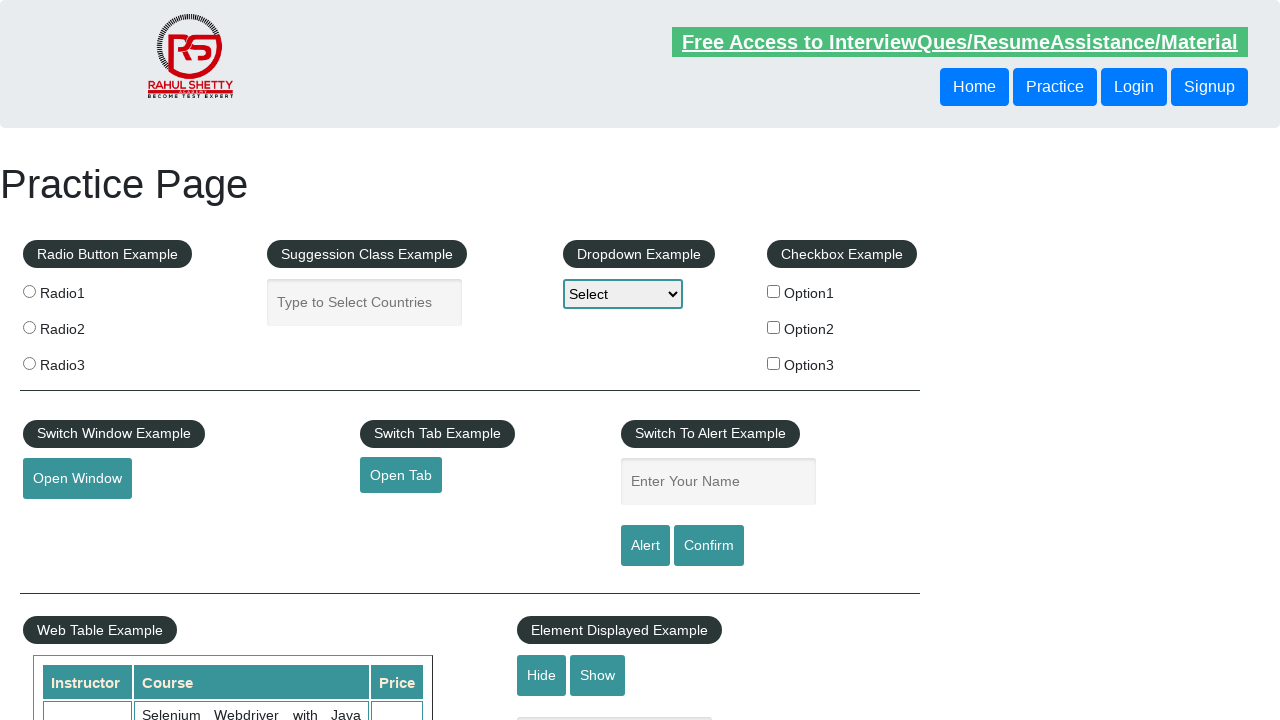